Tests keyboard actions by filling a form field with uppercase text using the Shift key modifier

Starting URL: https://www.techlistic.com/p/selenium-practice-form.html

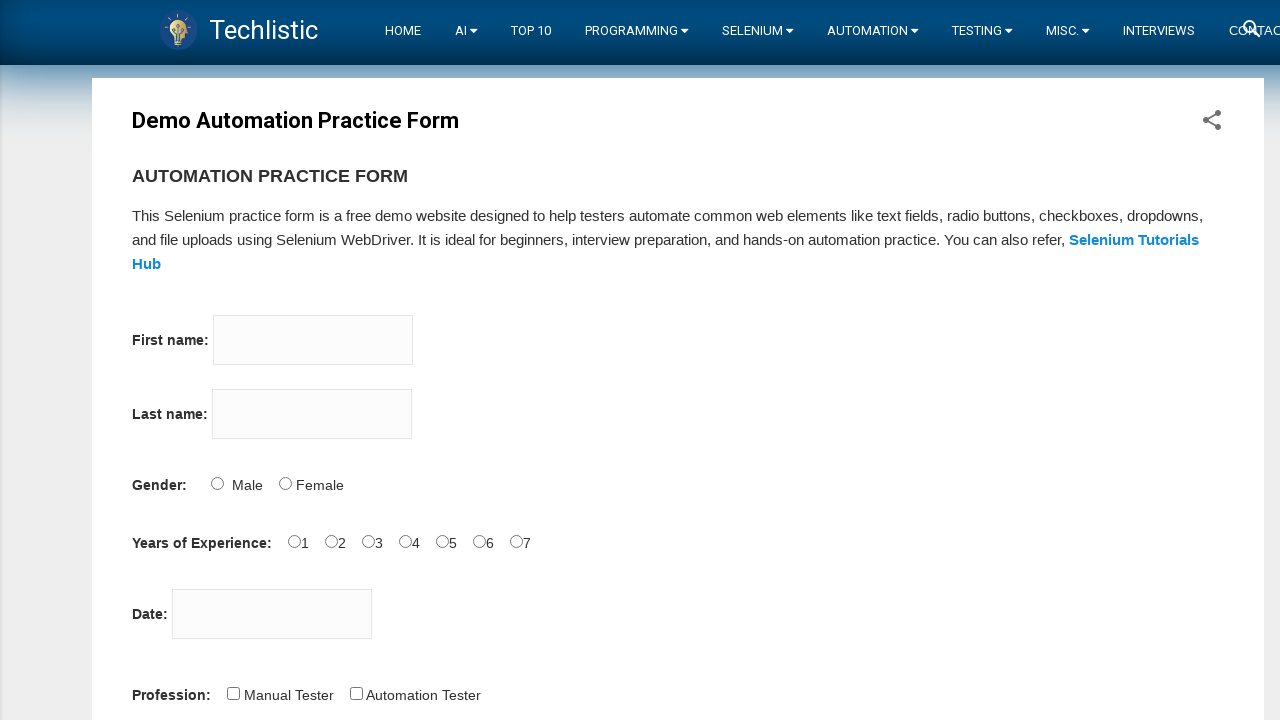

Clicked on firstname field at (313, 340) on input[name='firstname']
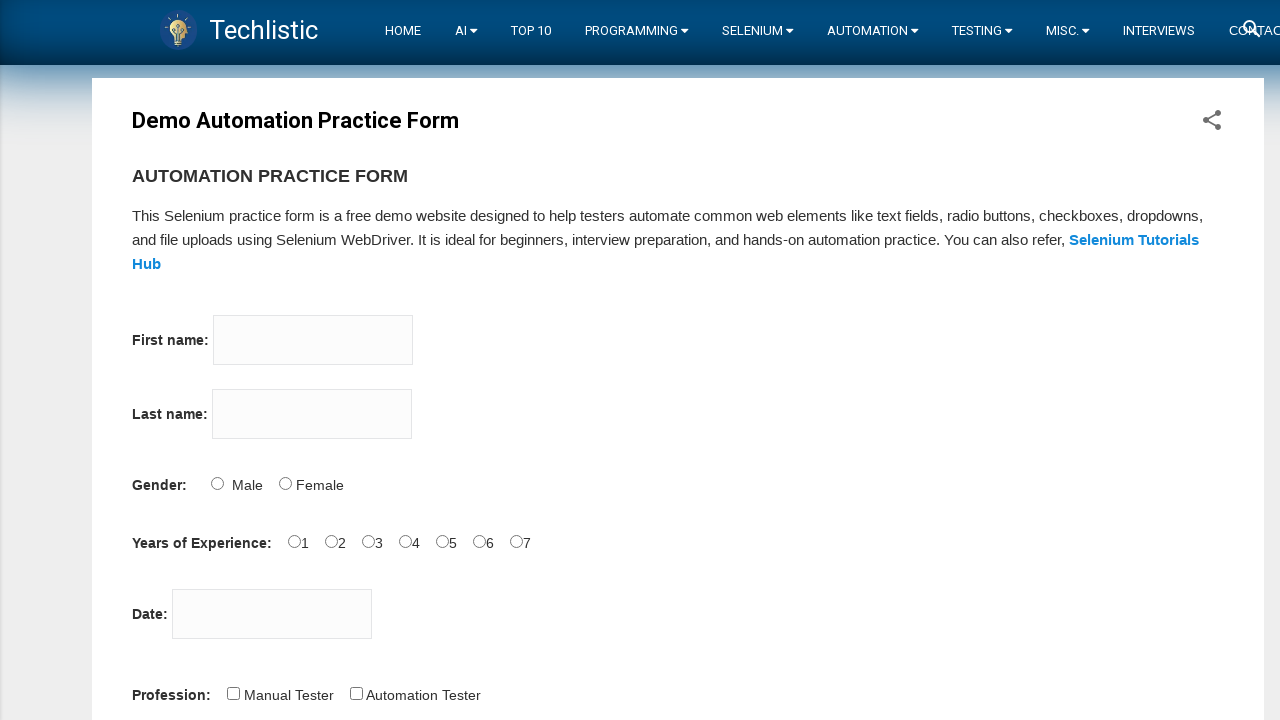

Pressed Shift key down to enable uppercase mode
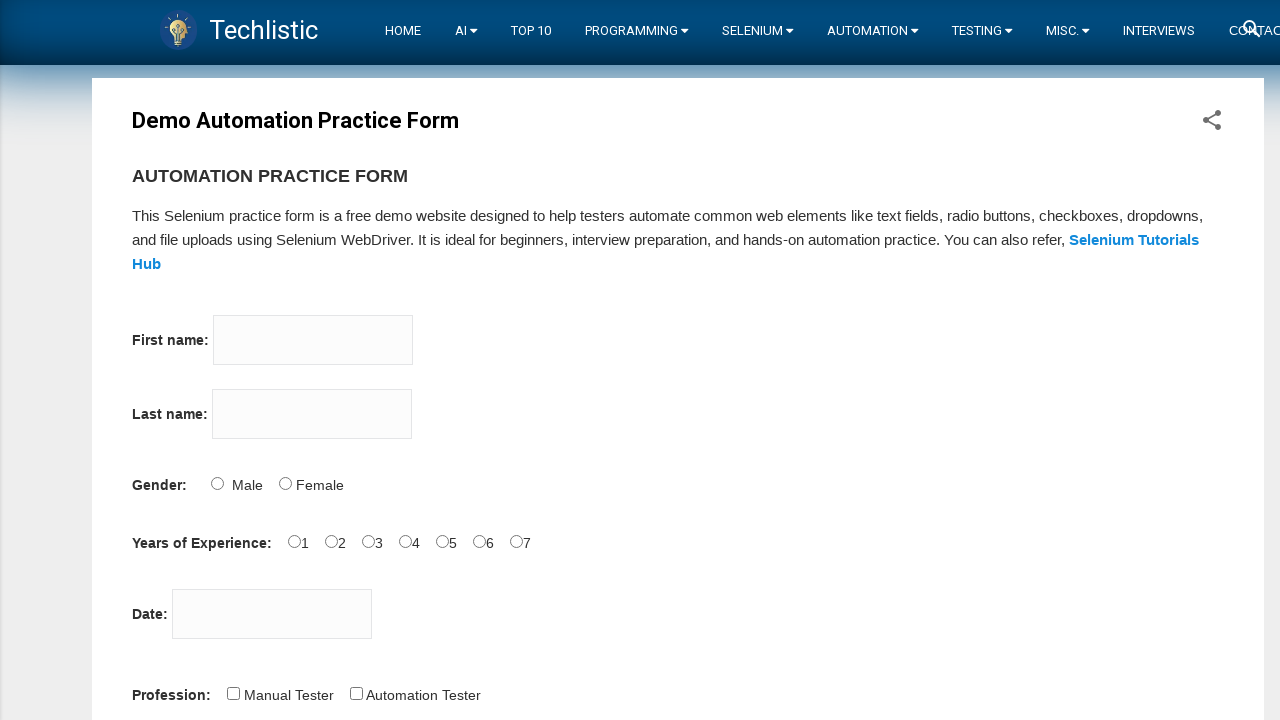

Typed 'bhargavi kallagunta' in uppercase using Shift modifier
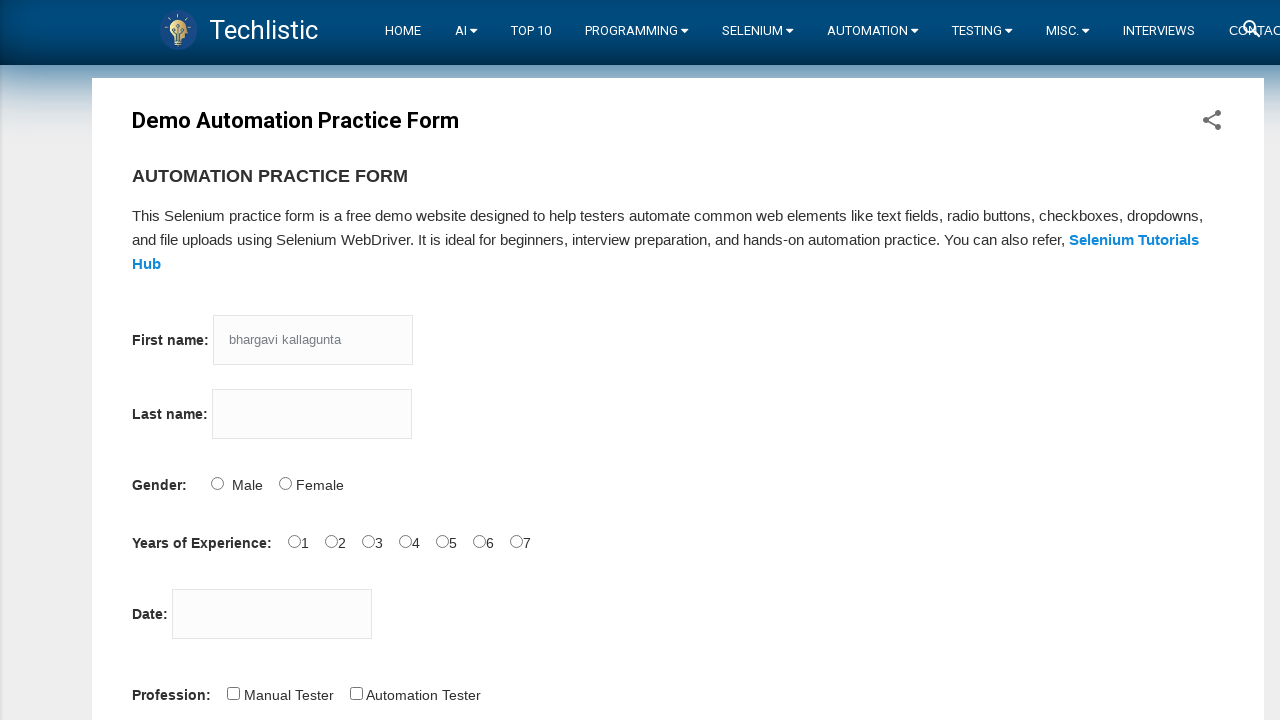

Released Shift key
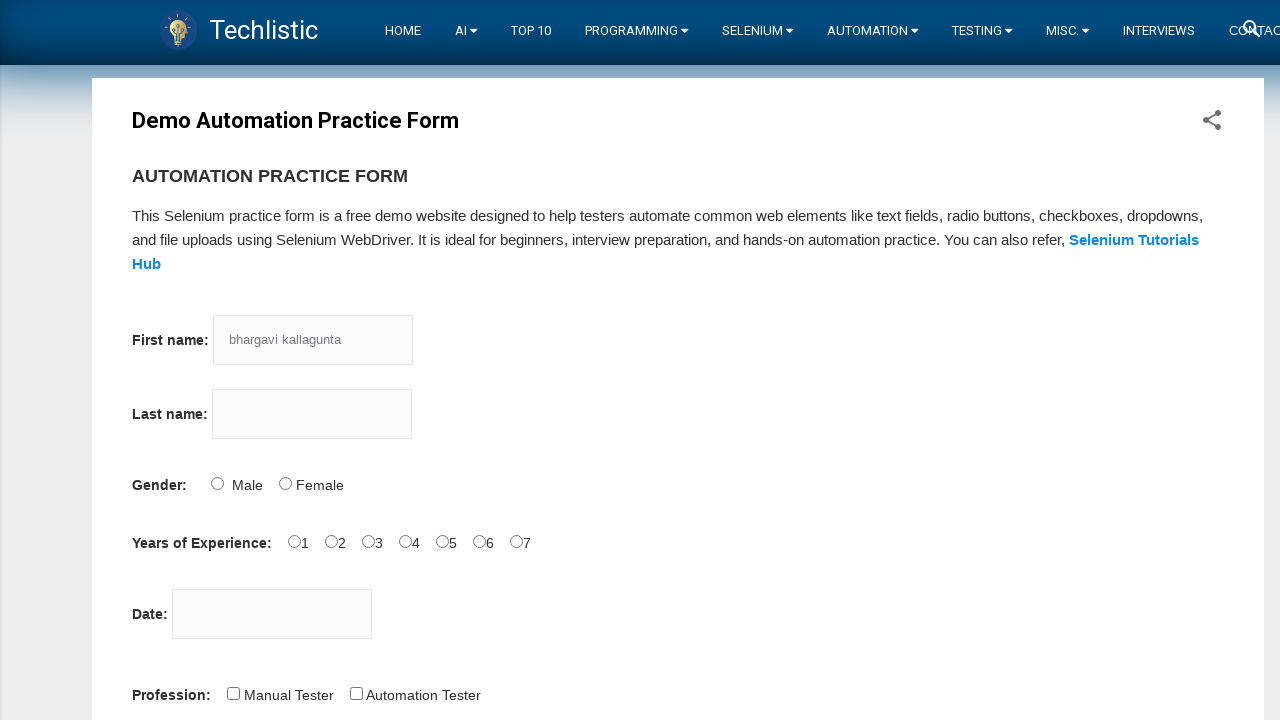

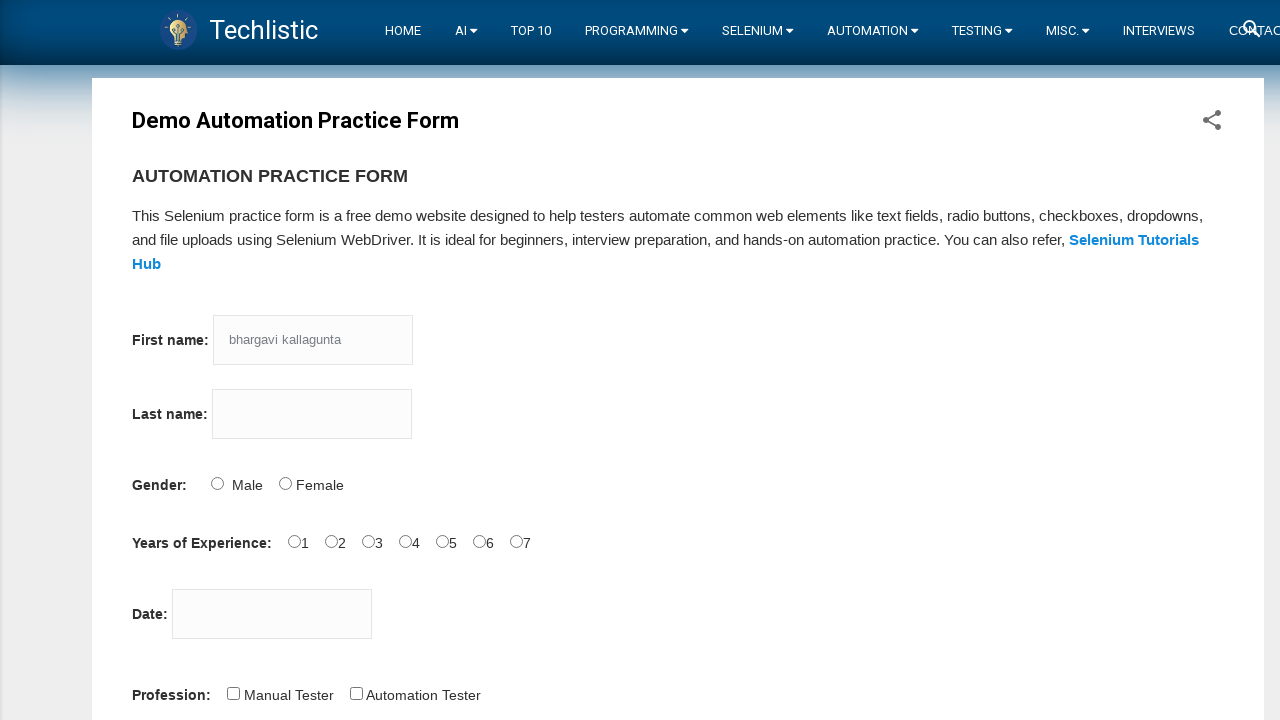